Navigates to a page with links and clicks on the "Go to Dashboard" link

Starting URL: https://www.leafground.com/link.xhtml

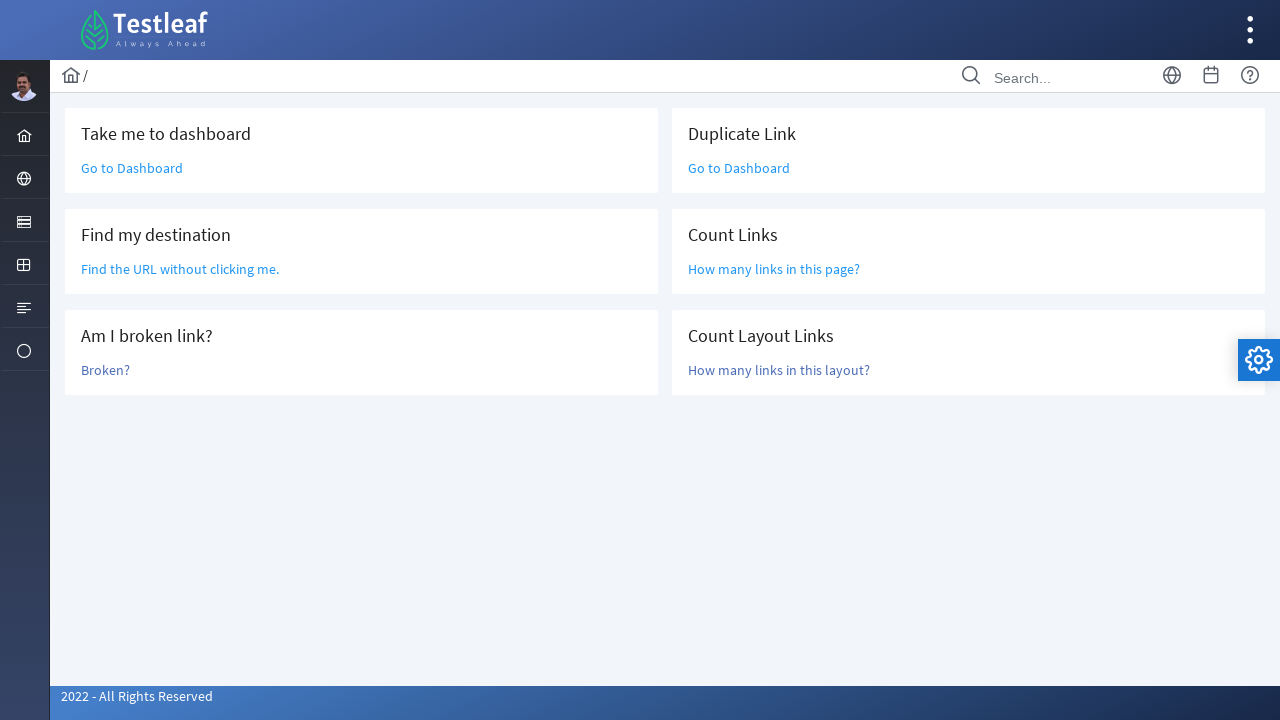

Navigated to link page
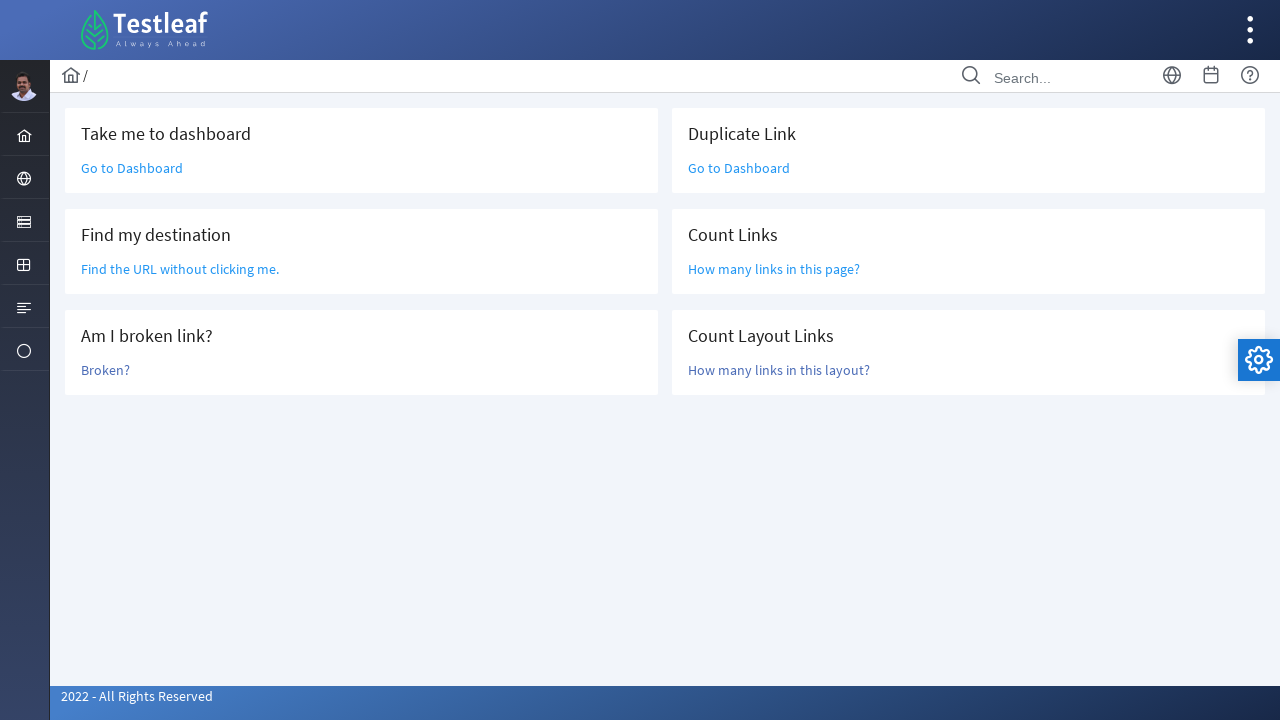

Clicked on the 'Go to Dashboard' link at (132, 168) on text=Go to Dashboard
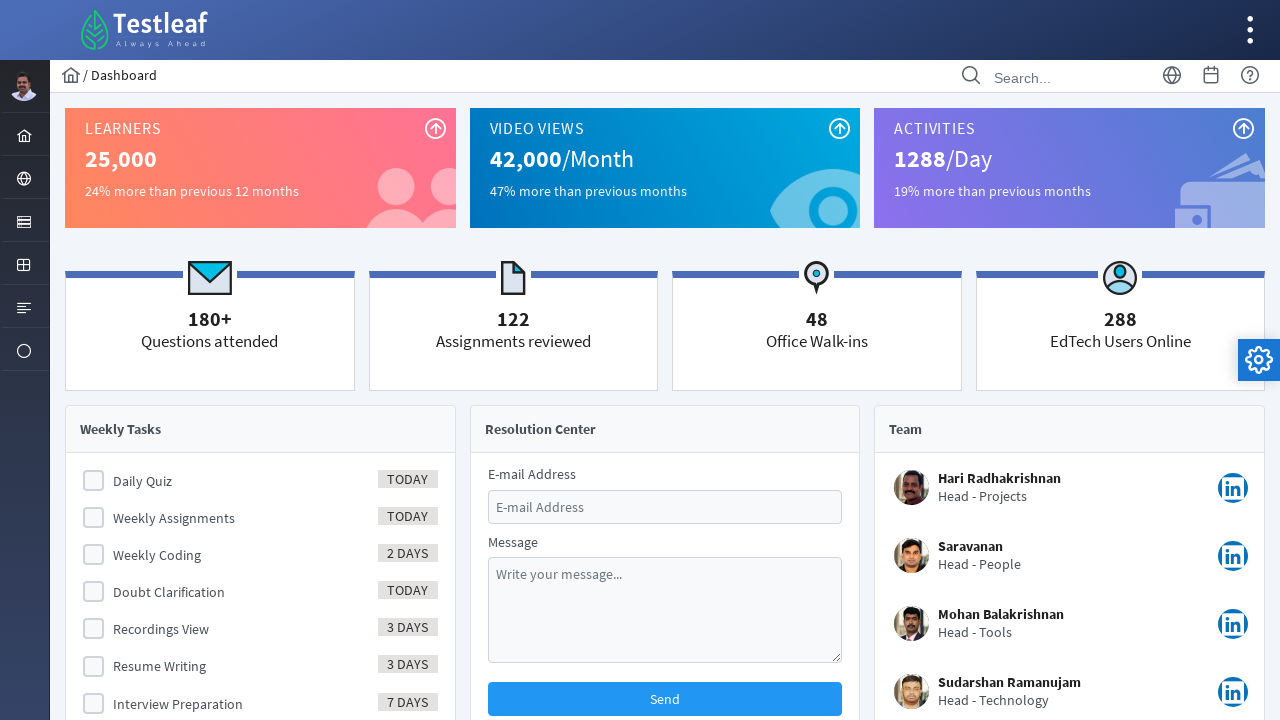

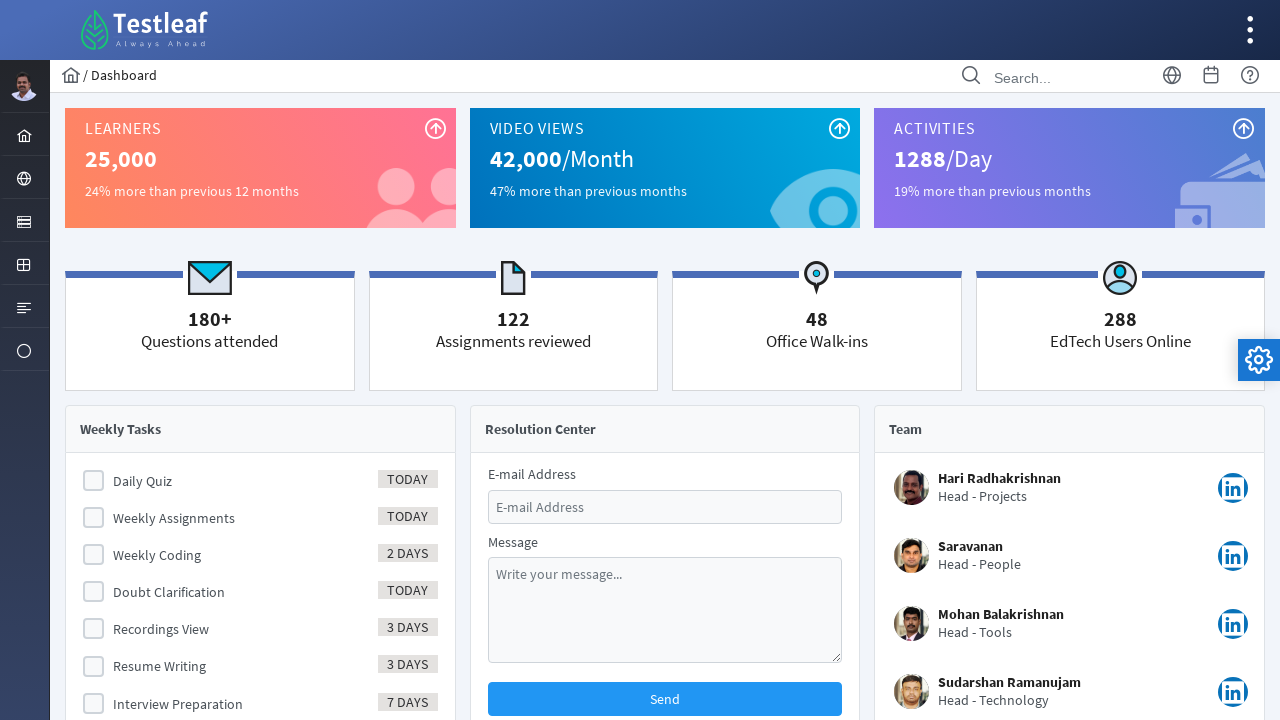